Tests that new todo items are appended to the bottom of the list and counter shows correct count

Starting URL: https://demo.playwright.dev/todomvc

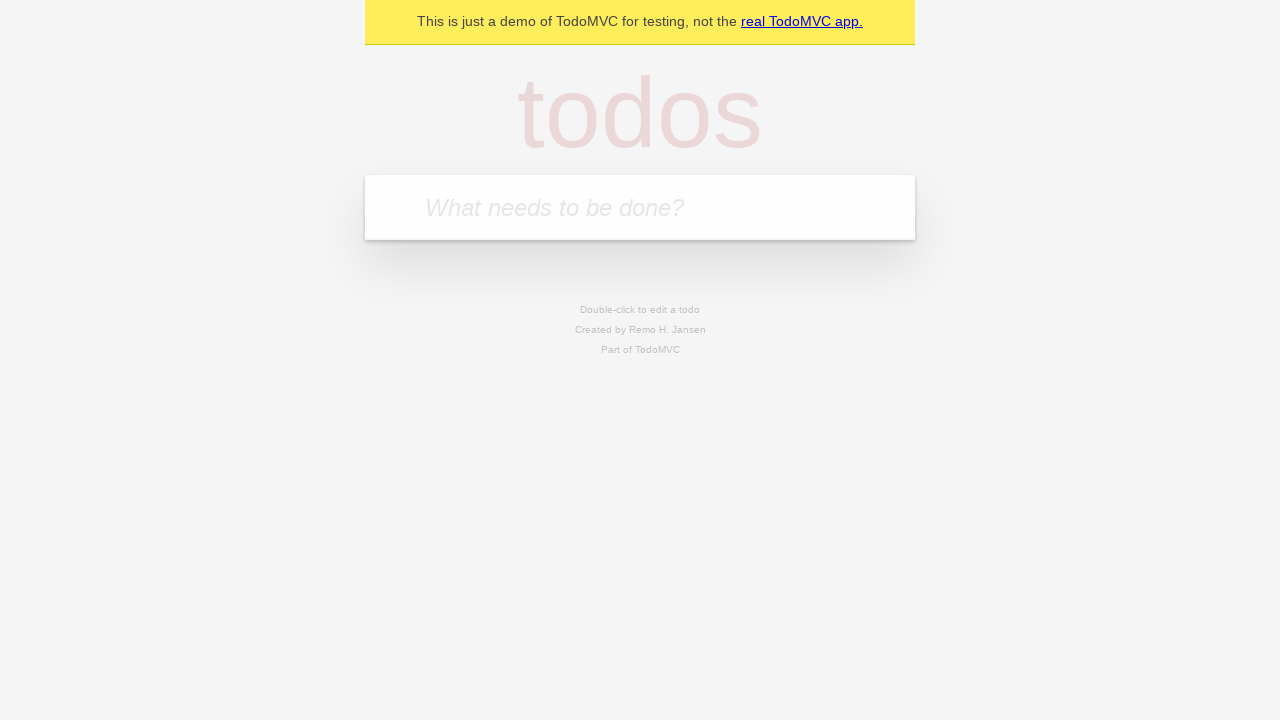

Filled todo input with 'buy some cheese' on internal:attr=[placeholder="What needs to be done?"i]
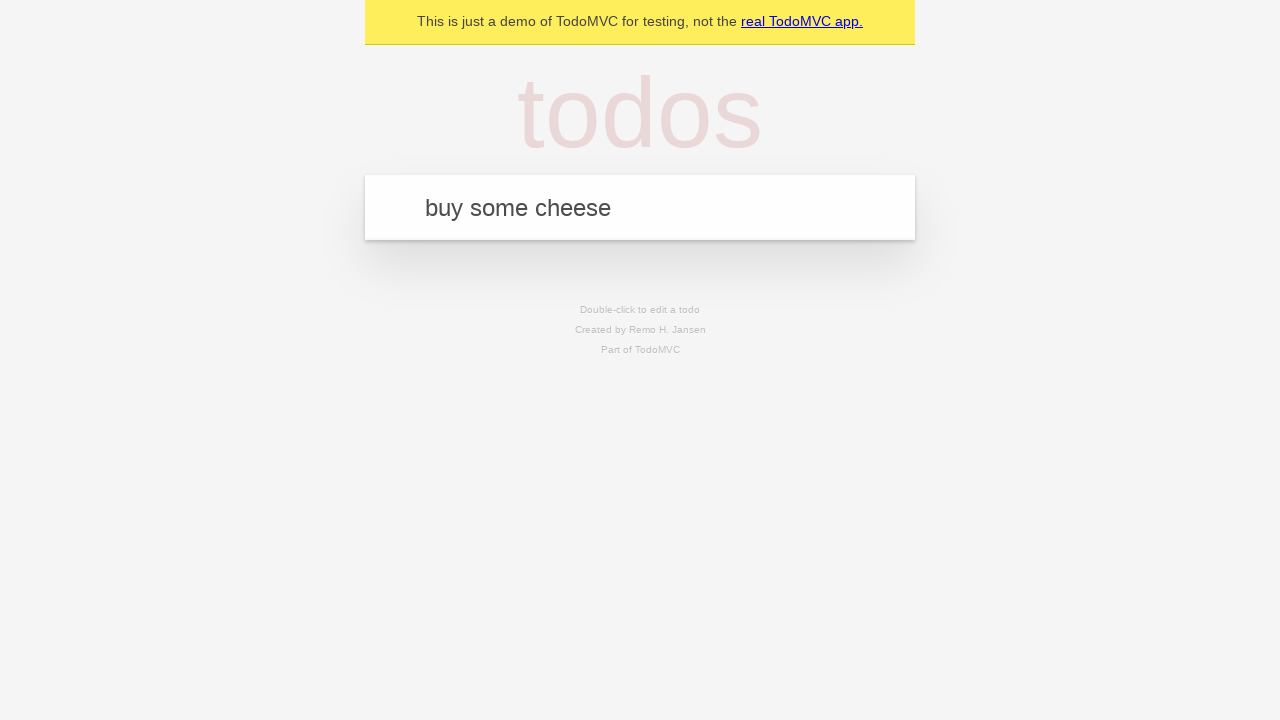

Pressed Enter to add first todo item on internal:attr=[placeholder="What needs to be done?"i]
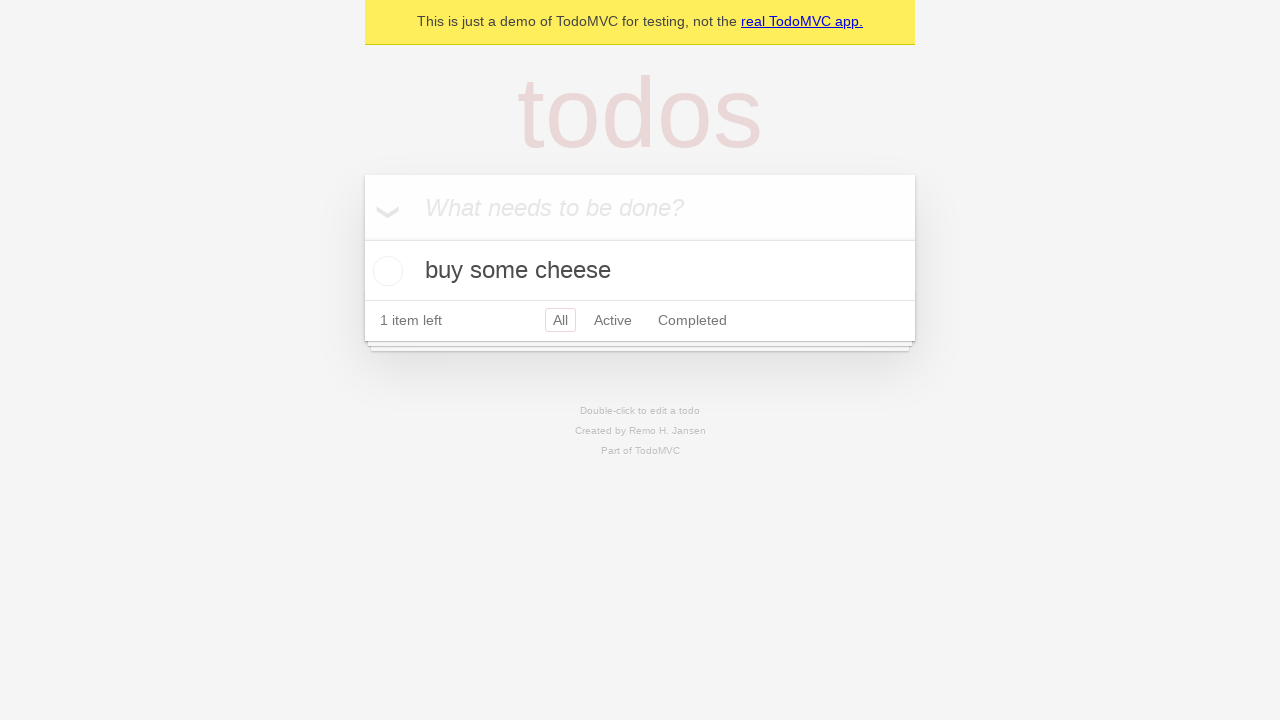

Filled todo input with 'feed the cat' on internal:attr=[placeholder="What needs to be done?"i]
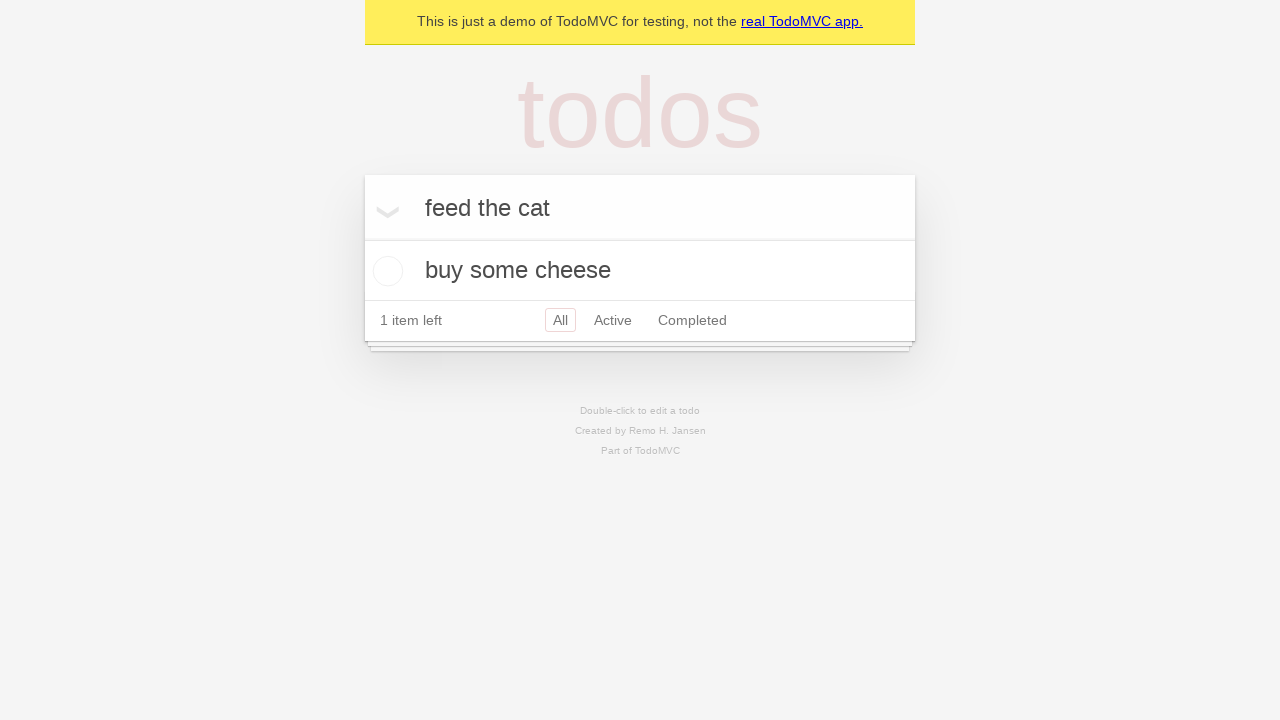

Pressed Enter to add second todo item on internal:attr=[placeholder="What needs to be done?"i]
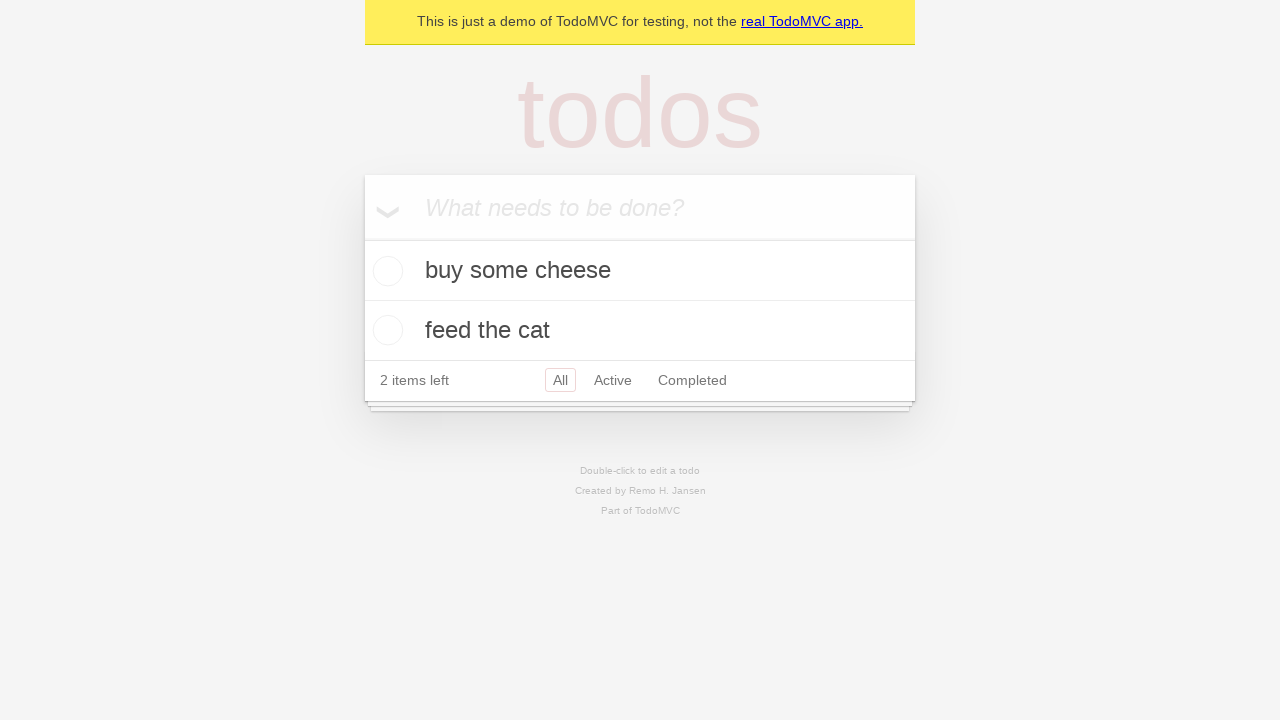

Filled todo input with 'book a doctors appointment' on internal:attr=[placeholder="What needs to be done?"i]
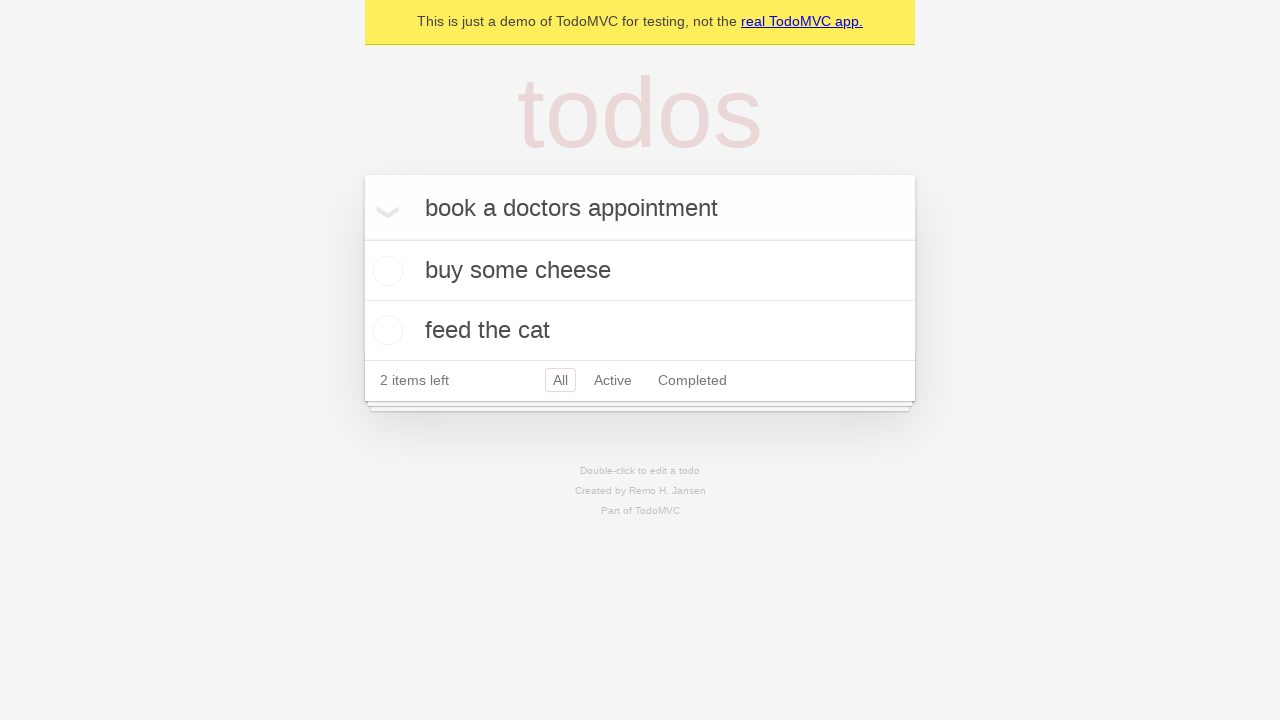

Pressed Enter to add third todo item on internal:attr=[placeholder="What needs to be done?"i]
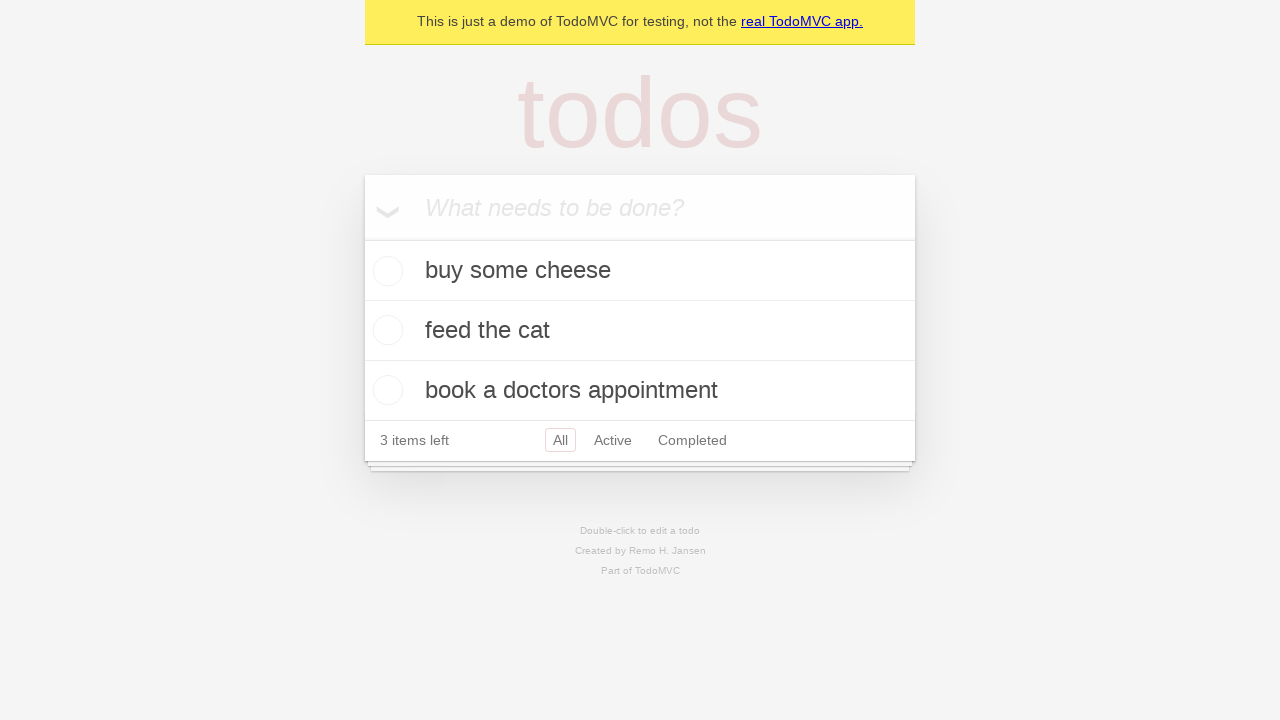

Todo counter element loaded, indicating all items have been added to the list
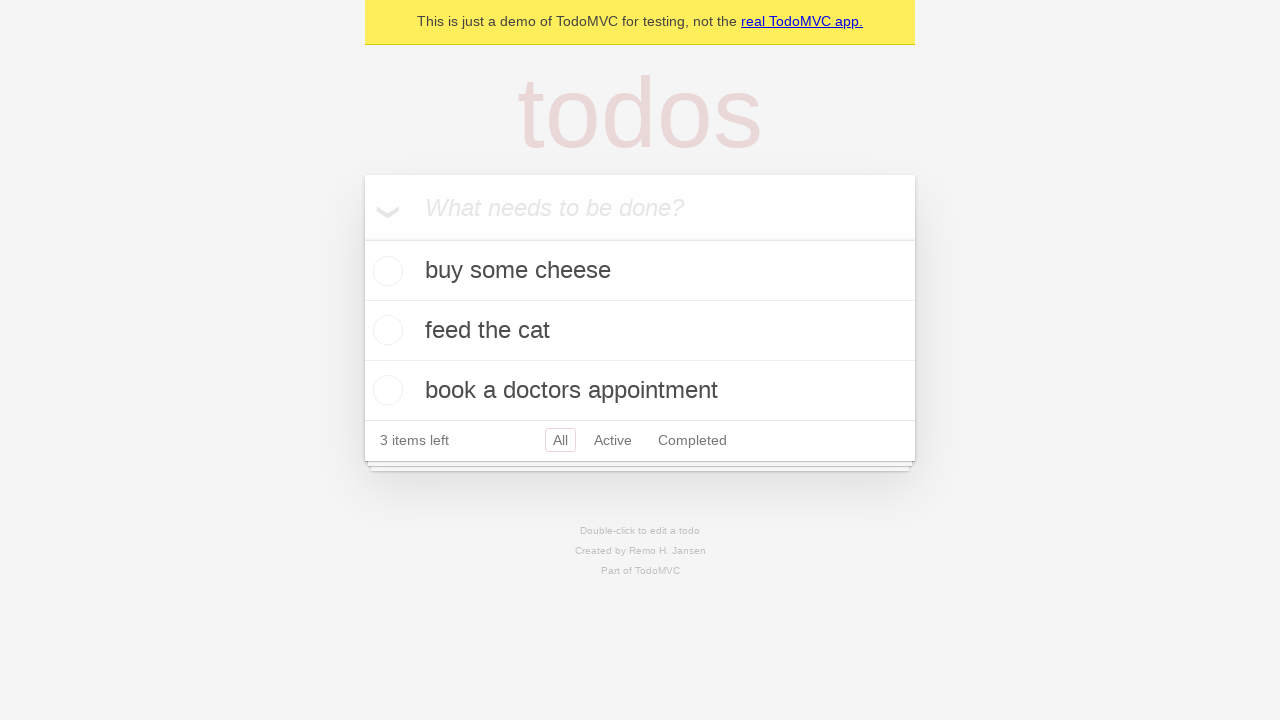

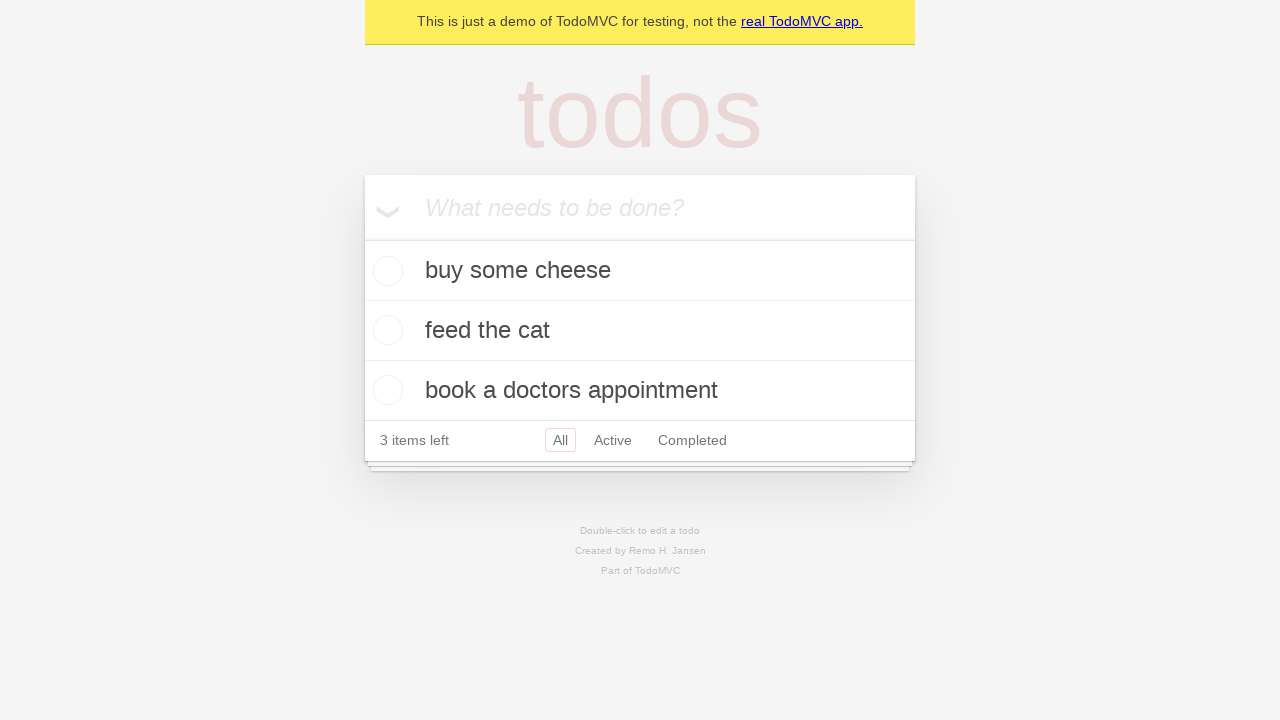